Tests search functionality on Hacker News clone by searching for "playwright" and verifying search results are displayed

Starting URL: https://hackernews-seven.vercel.app

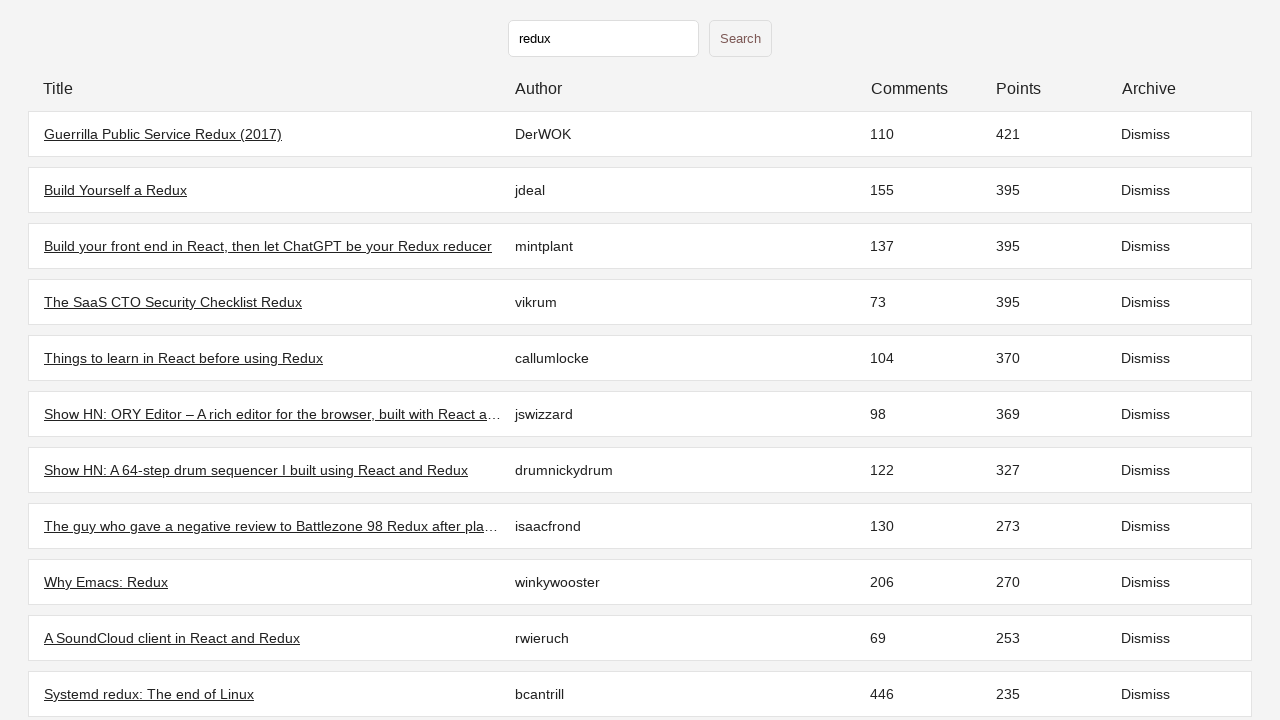

Waited for initial page load and stories to appear
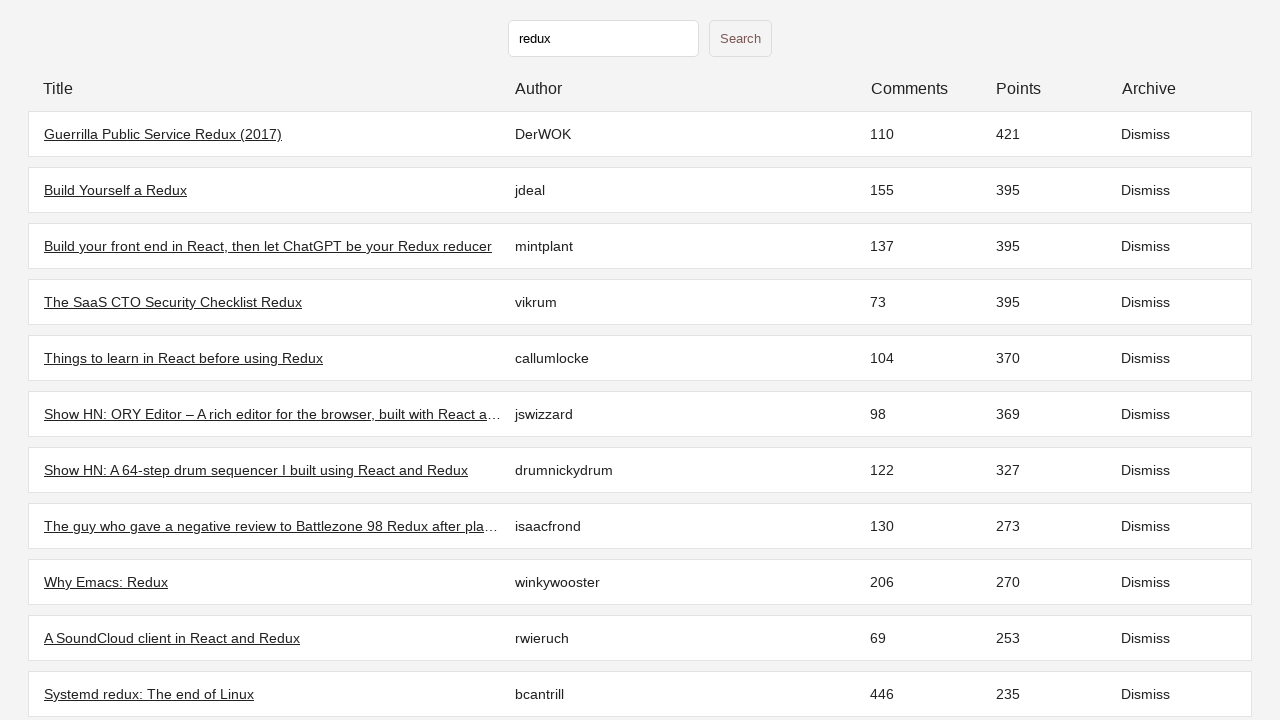

Filled search field with 'playwright' on input[type='text']
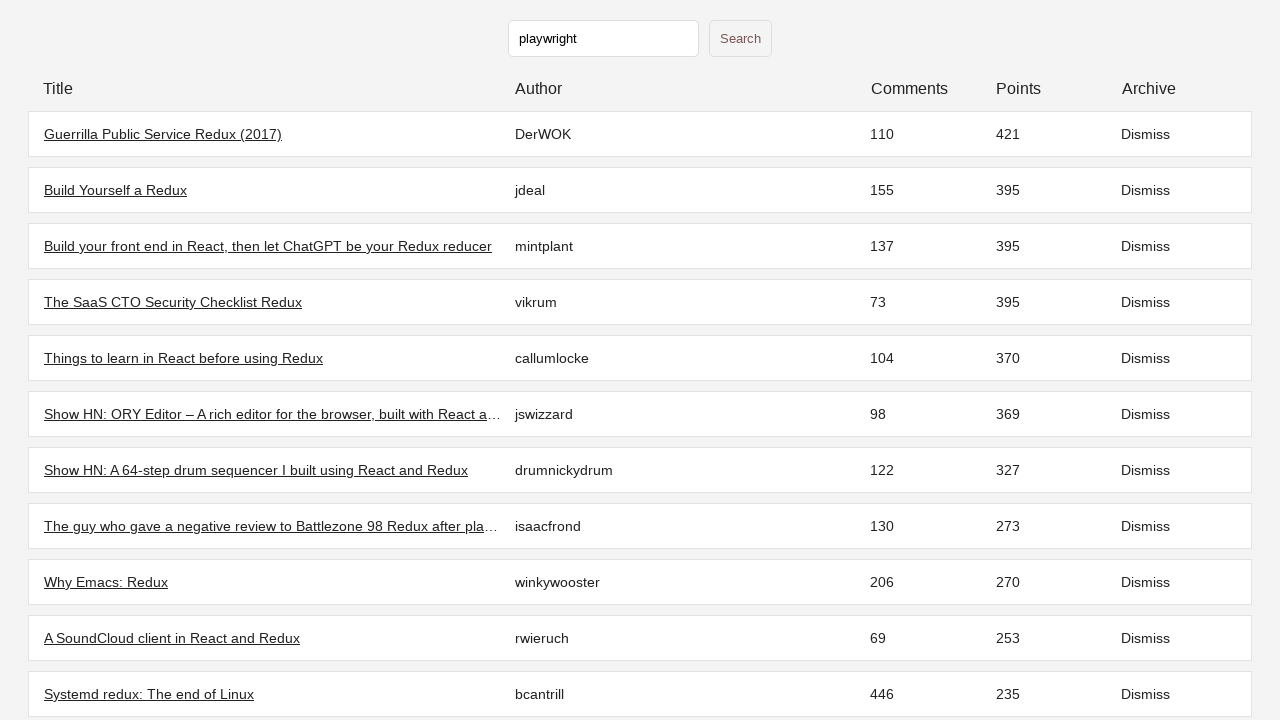

Pressed Enter to submit search
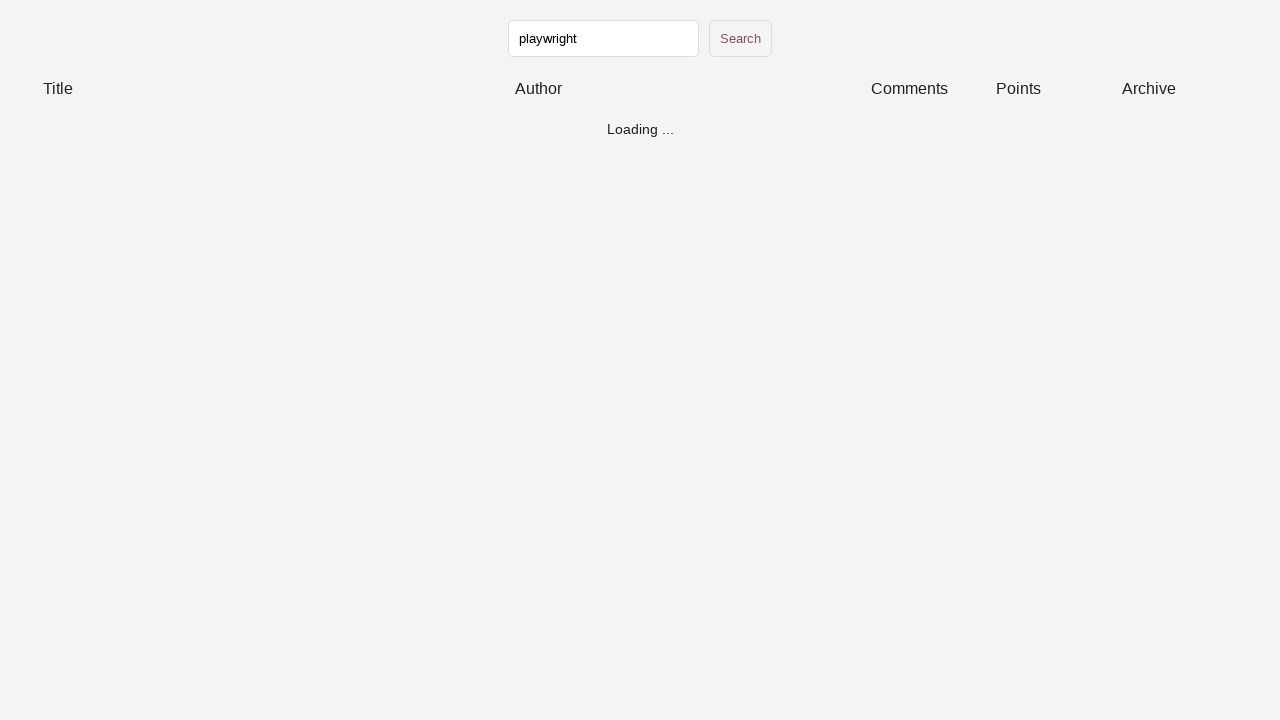

Search results loaded and displayed
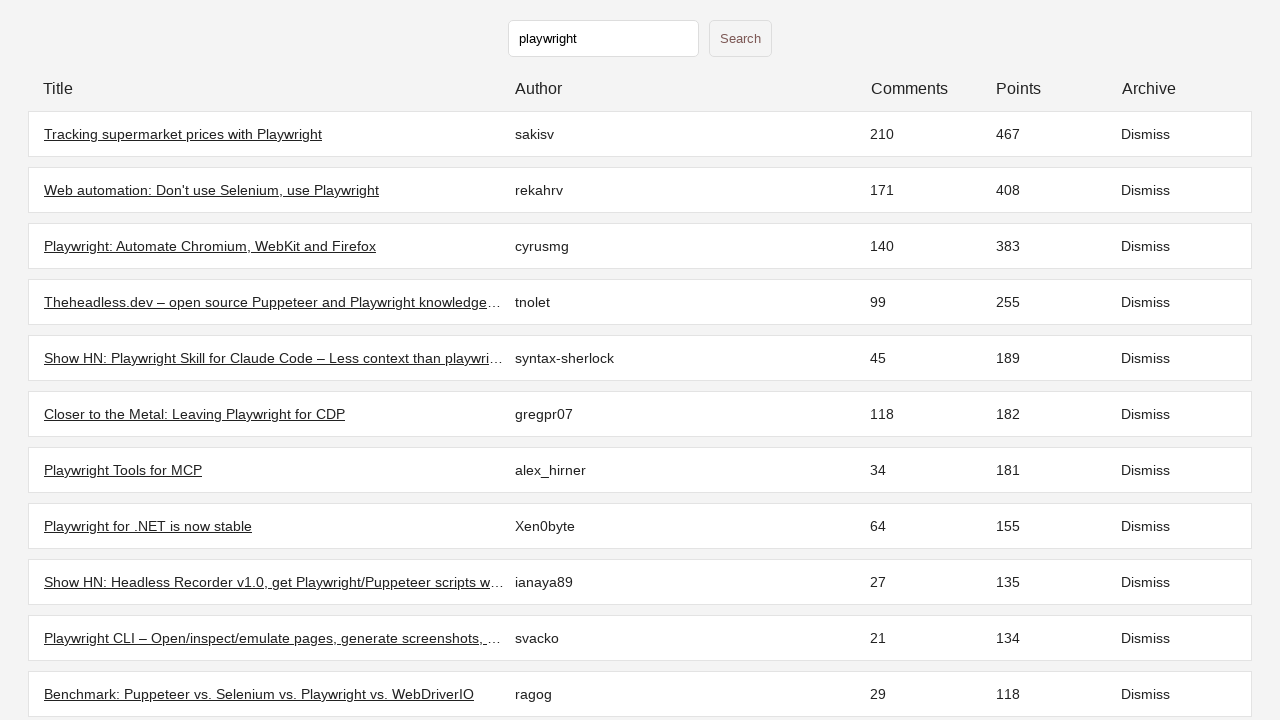

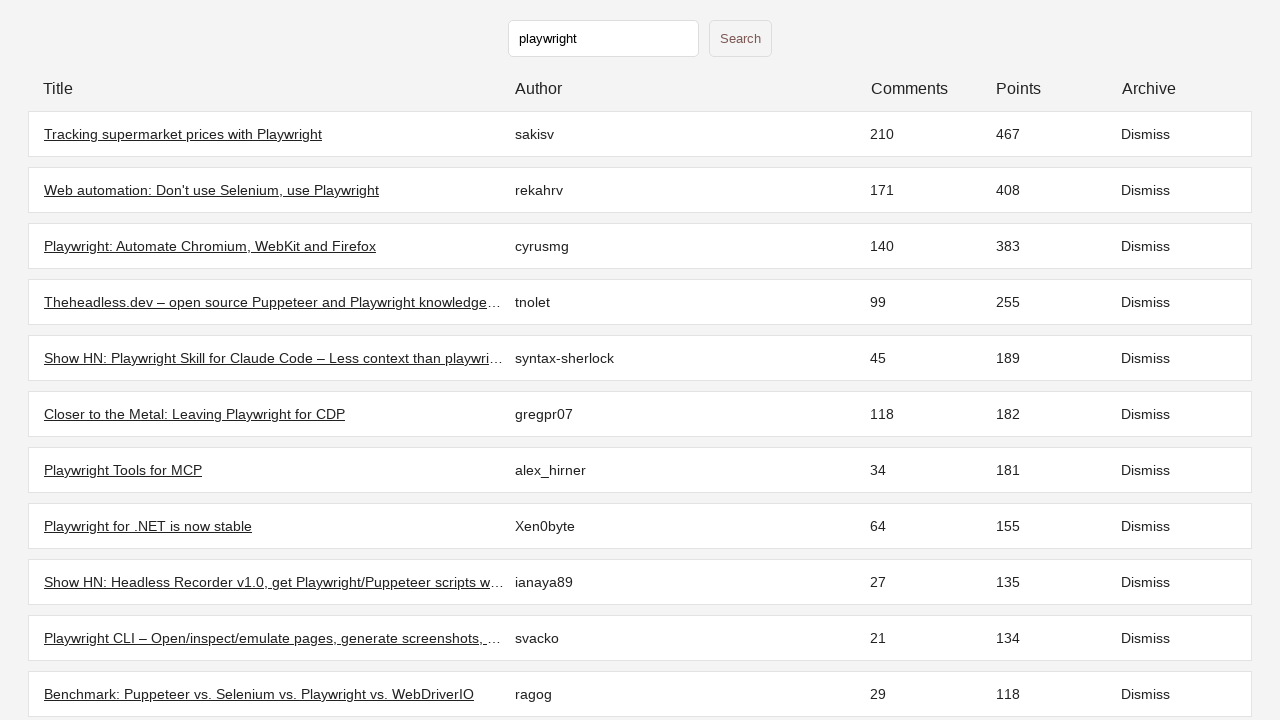